Tests that after navigating to the TinyMCE page, the main page header text can be accessed and verified

Starting URL: http://the-internet.herokuapp.com/tinymce

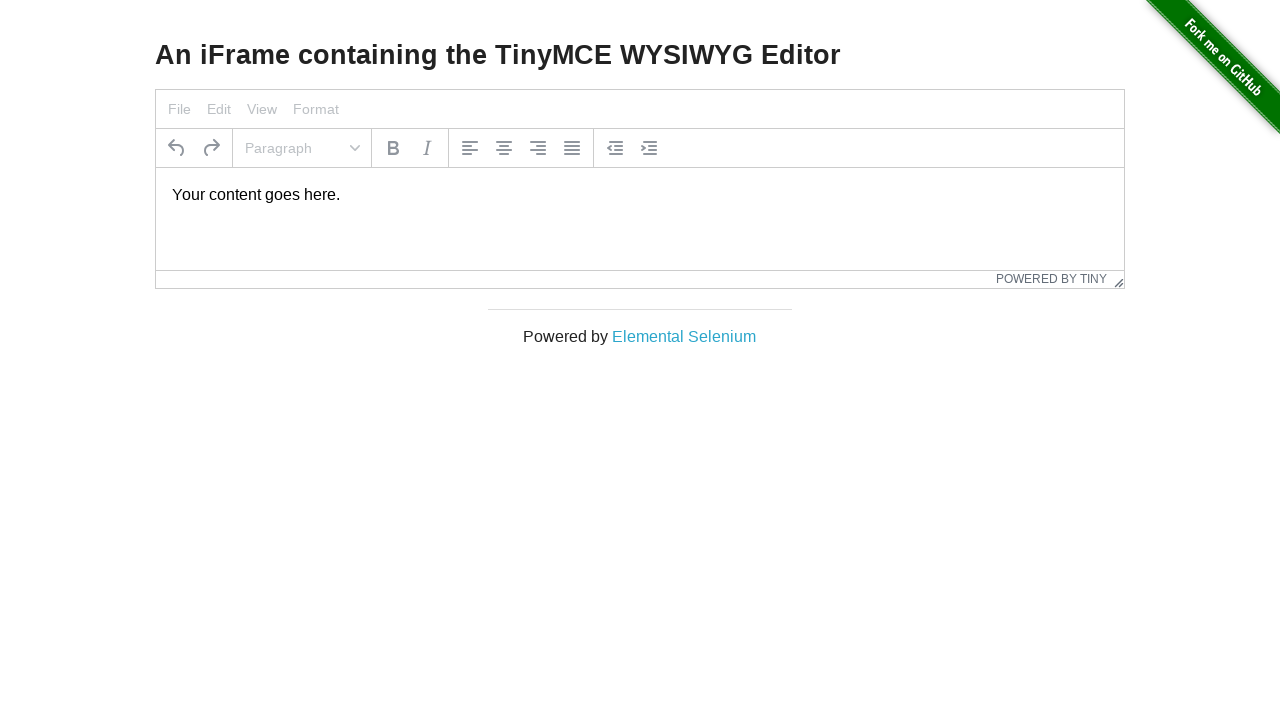

Navigated to TinyMCE page at http://the-internet.herokuapp.com/tinymce
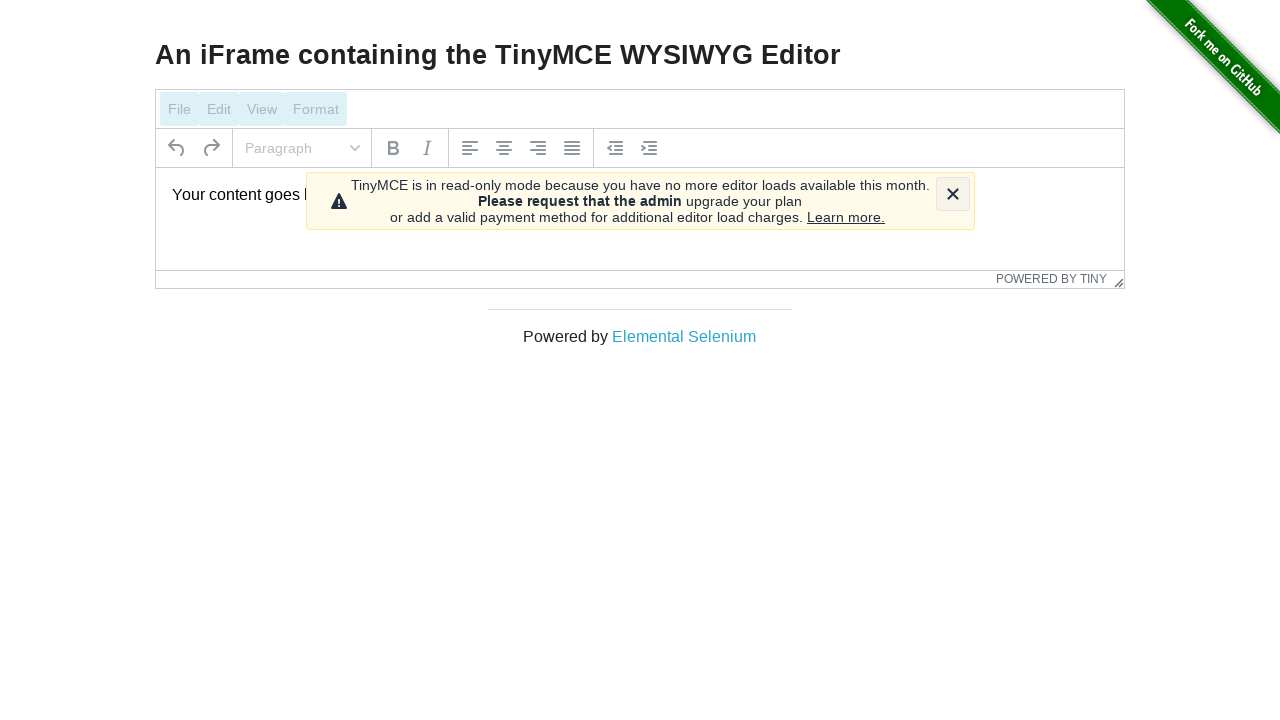

Retrieved h3 header text from main page
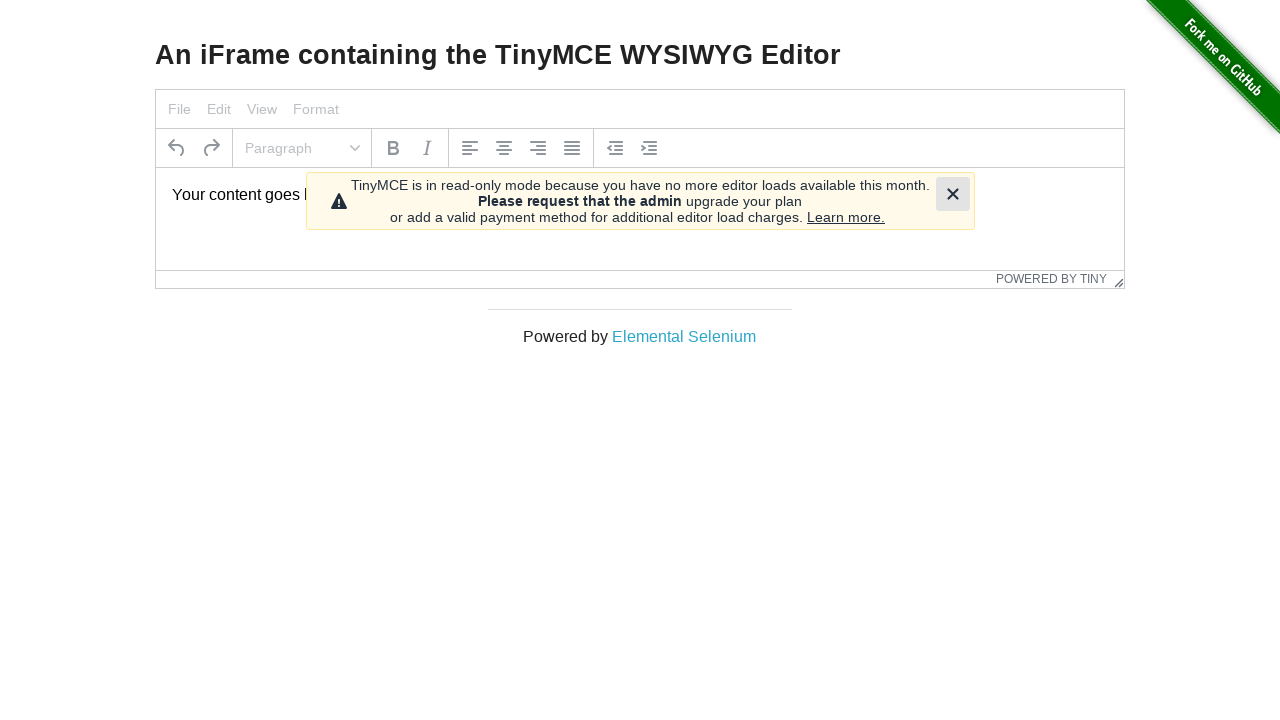

Verified h3 header text equals 'An iFrame containing the TinyMCE WYSIWYG Editor'
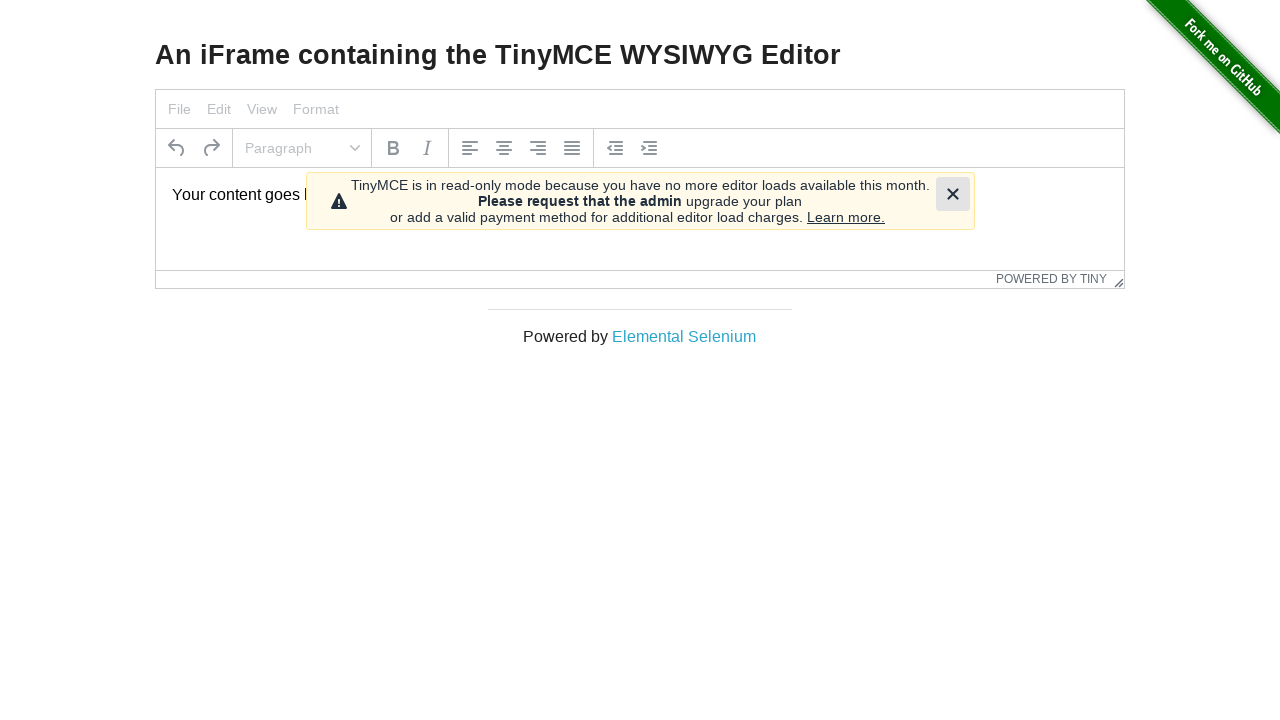

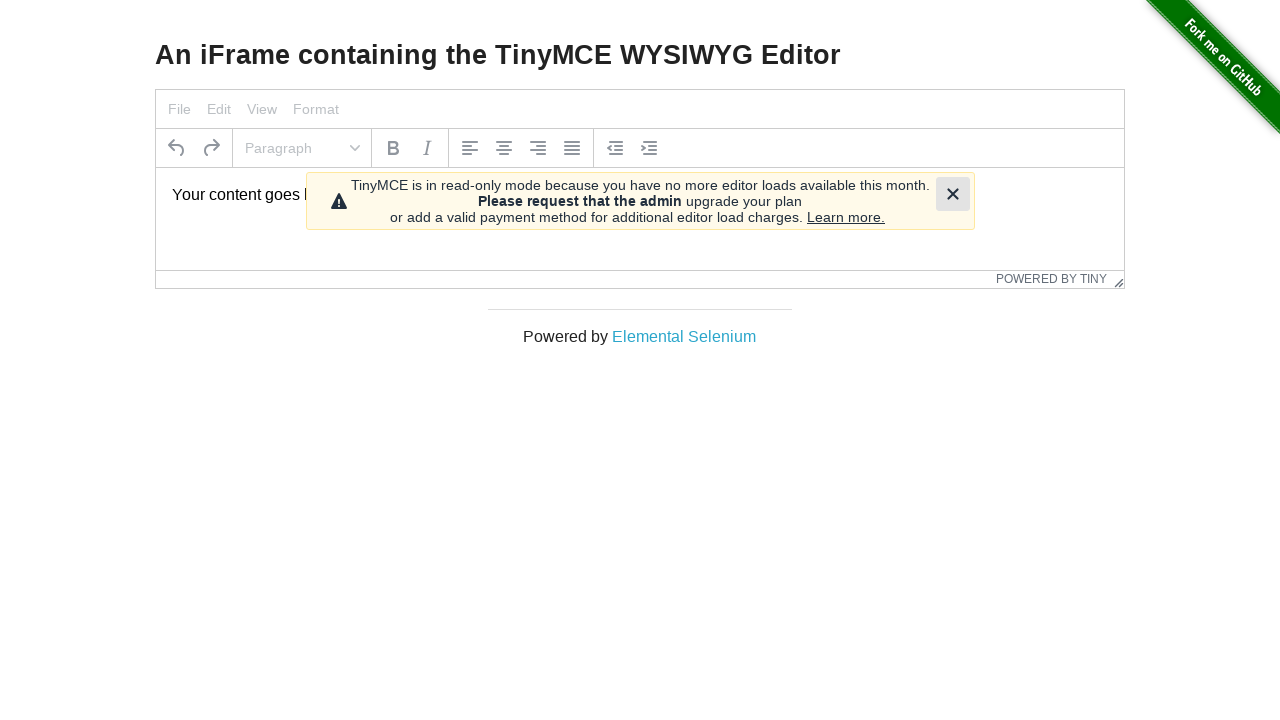